Tests drag and drop functionality on jQuery UI demo page by dragging an element and dropping it onto a target area

Starting URL: https://jqueryui.com/droppable/

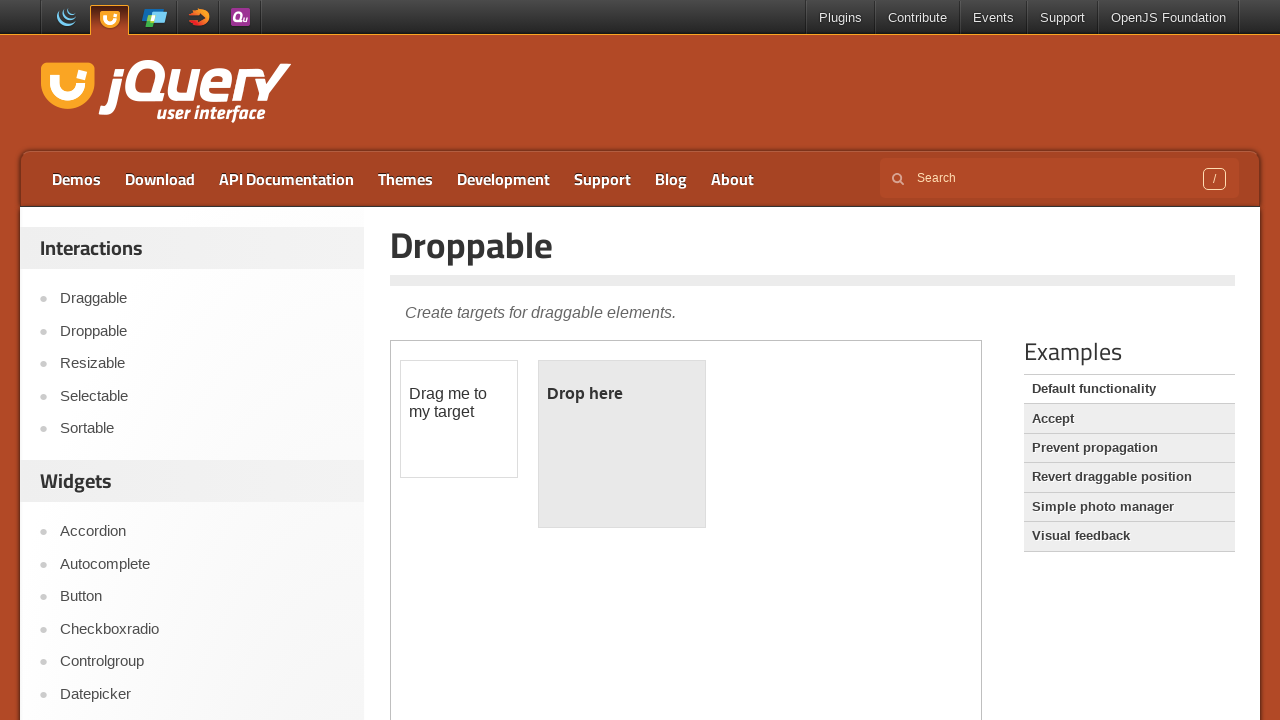

Located the iframe containing the drag and drop demo
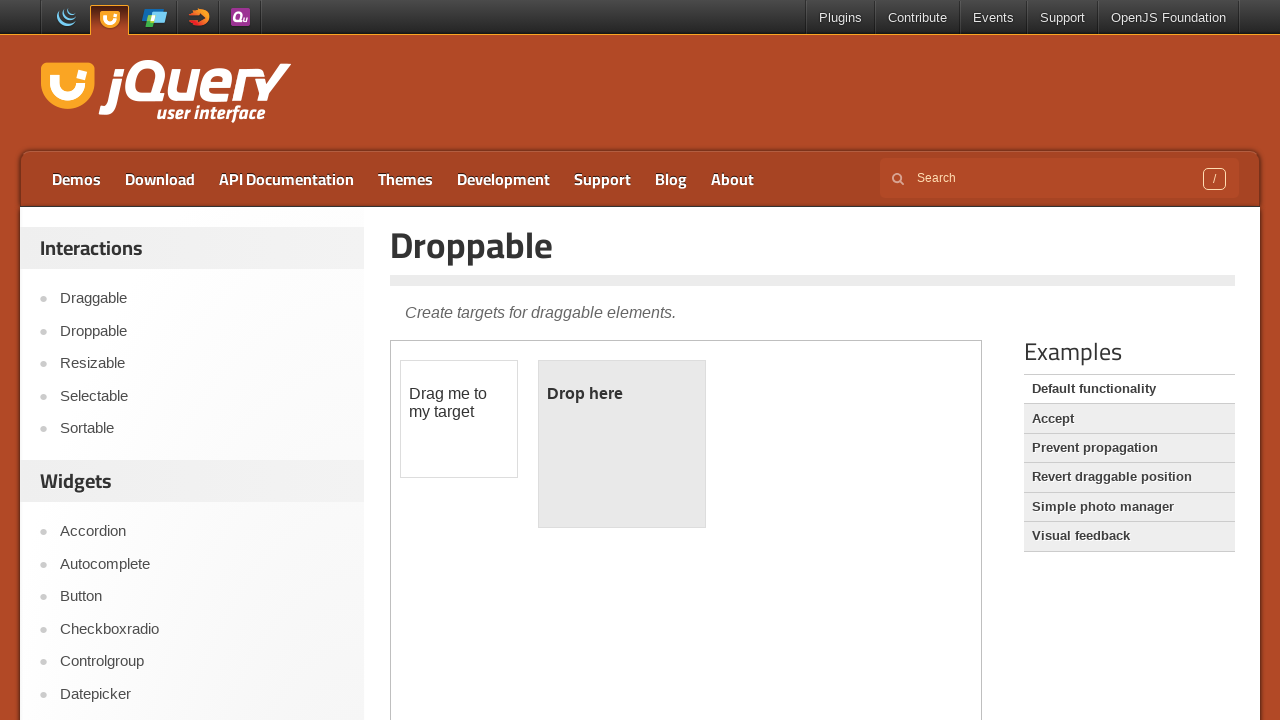

Located the draggable element
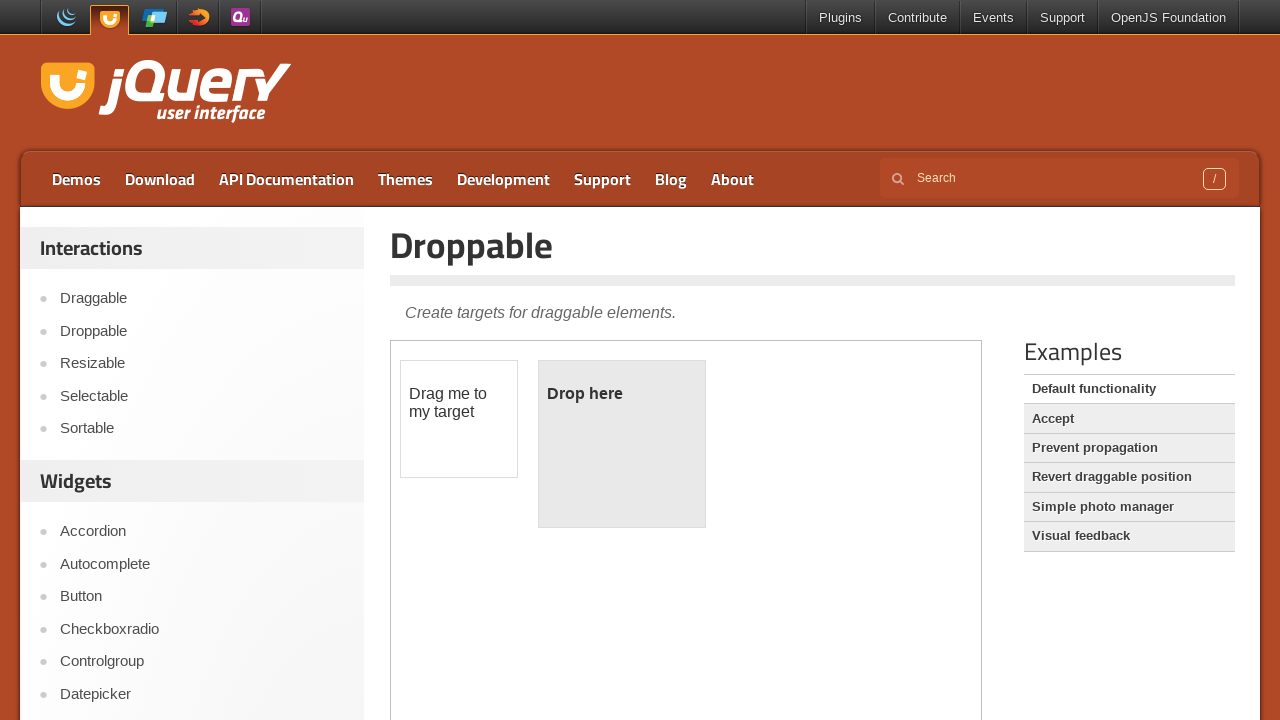

Located the droppable target element
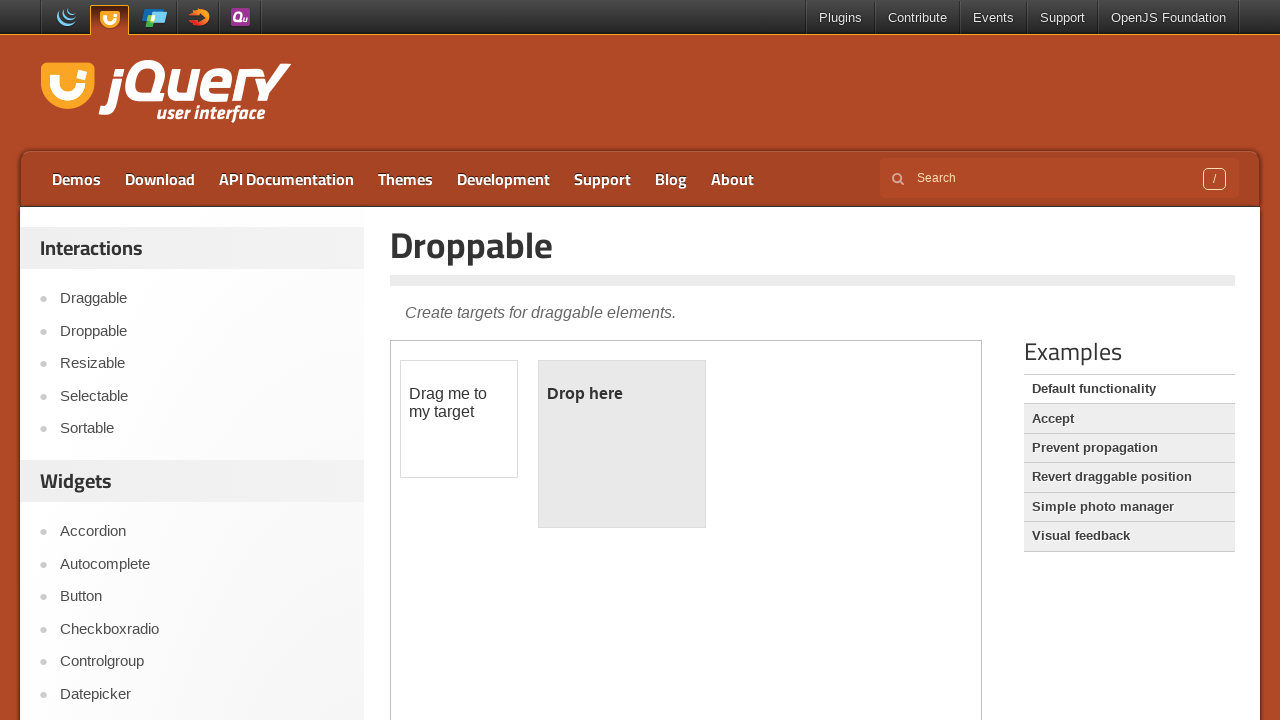

Dragged the element and dropped it onto the target area at (622, 444)
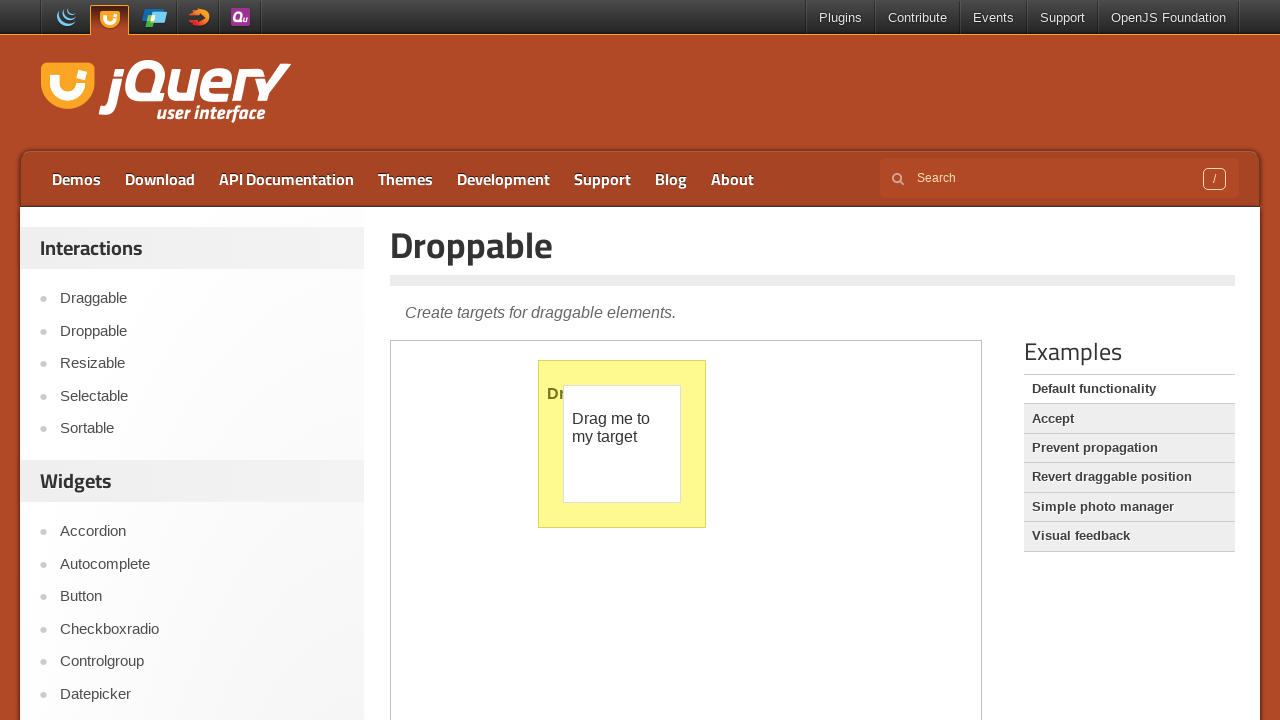

Verified drop was successful - droppable element now displays 'Dropped!' text
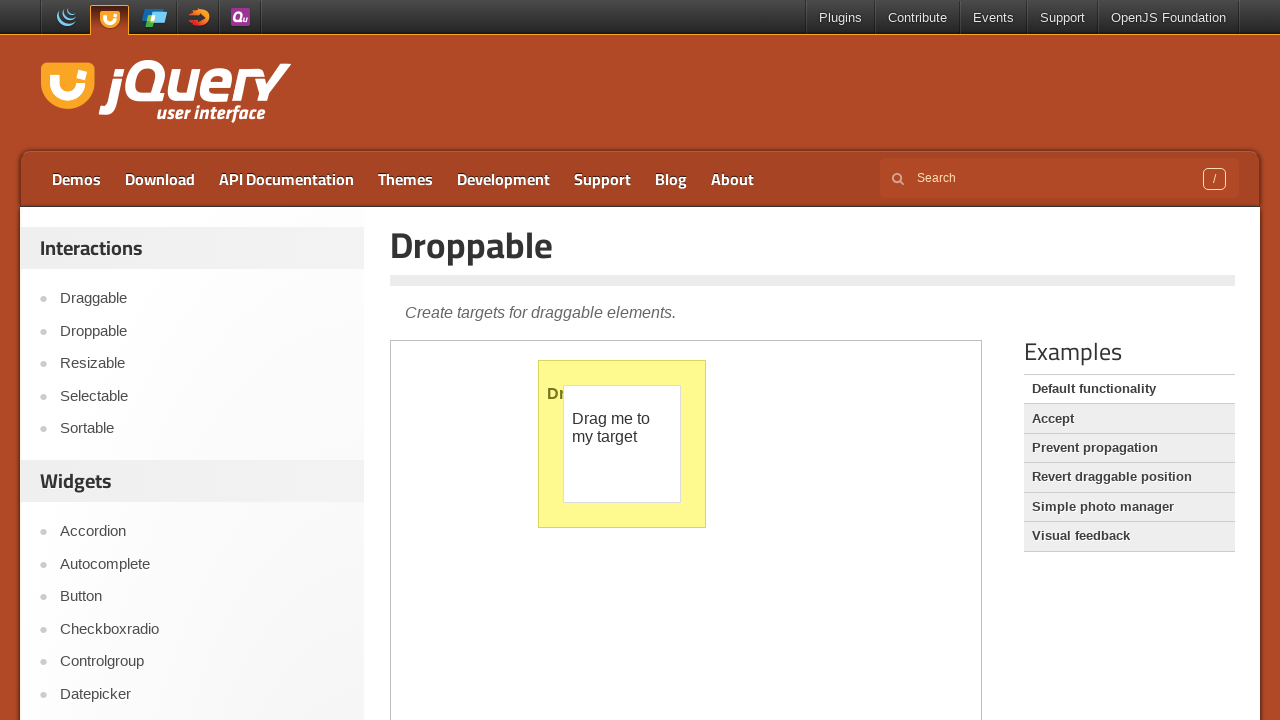

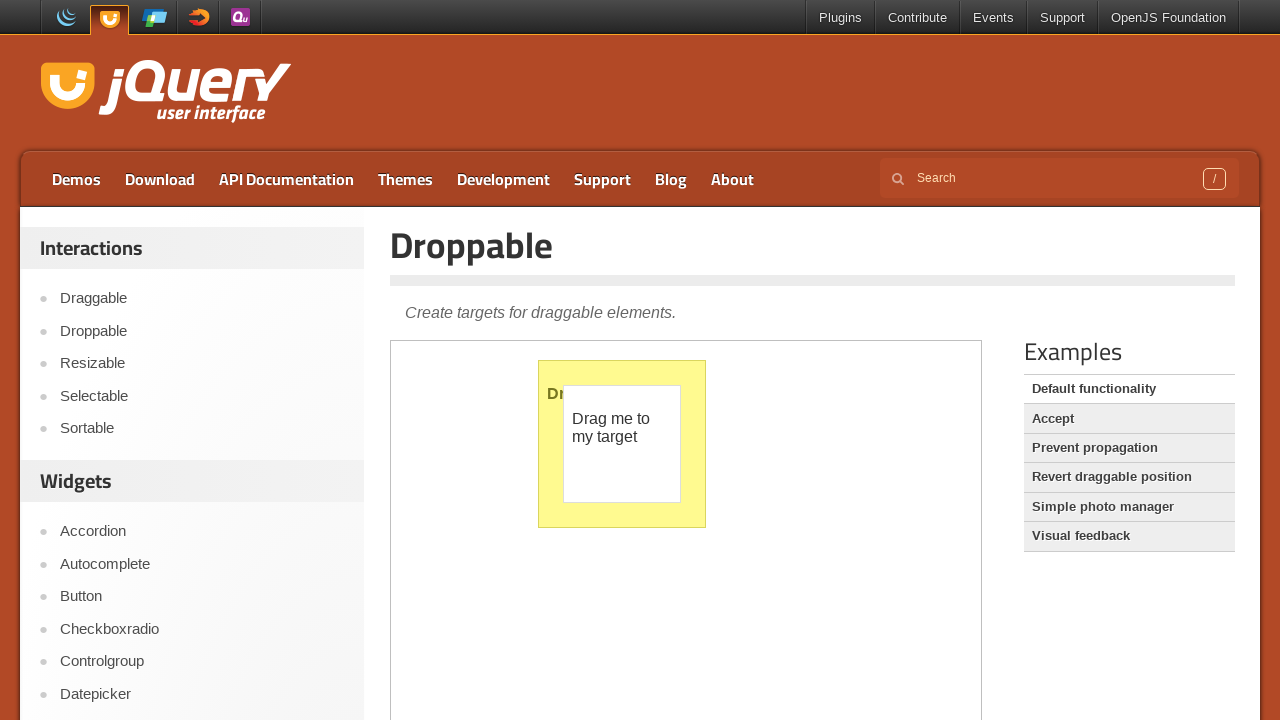